Tests the add-to-cart functionality on a demo e-commerce site by clicking add to cart on a product, verifying the cart opens, and checking that the correct product appears in the cart.

Starting URL: https://www.bstackdemo.com

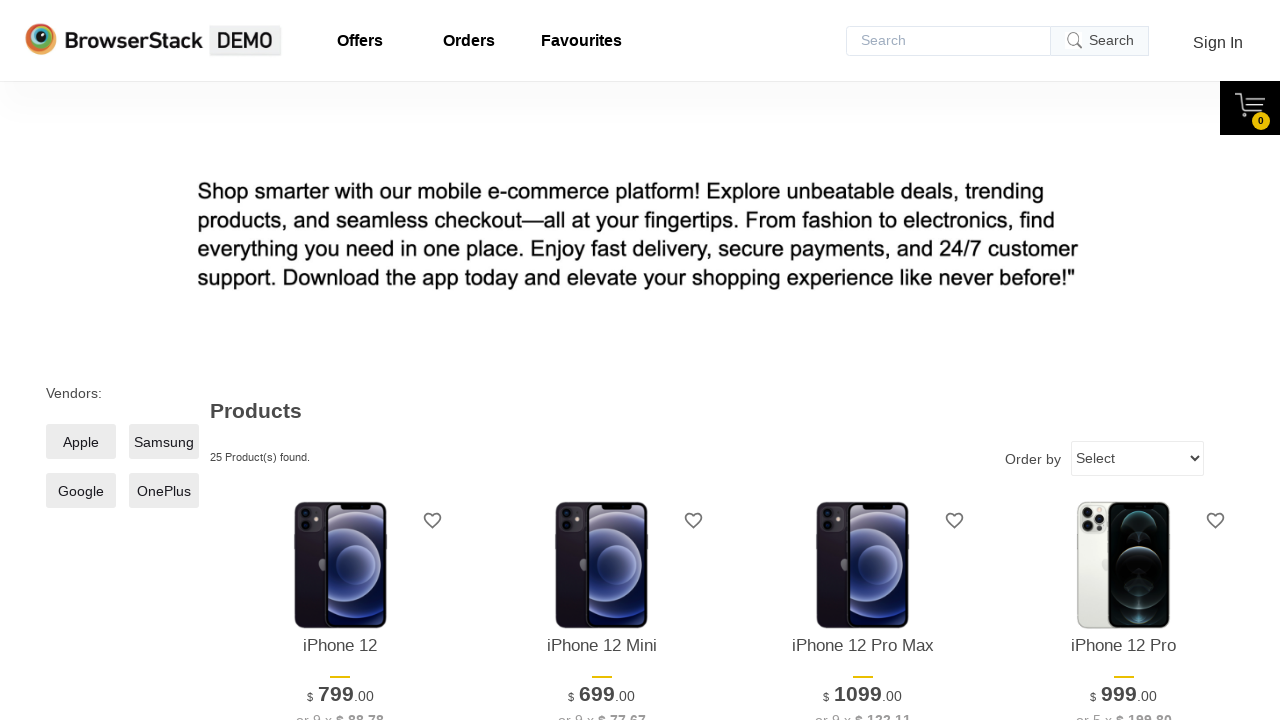

Verified page title contains 'StackDemo'
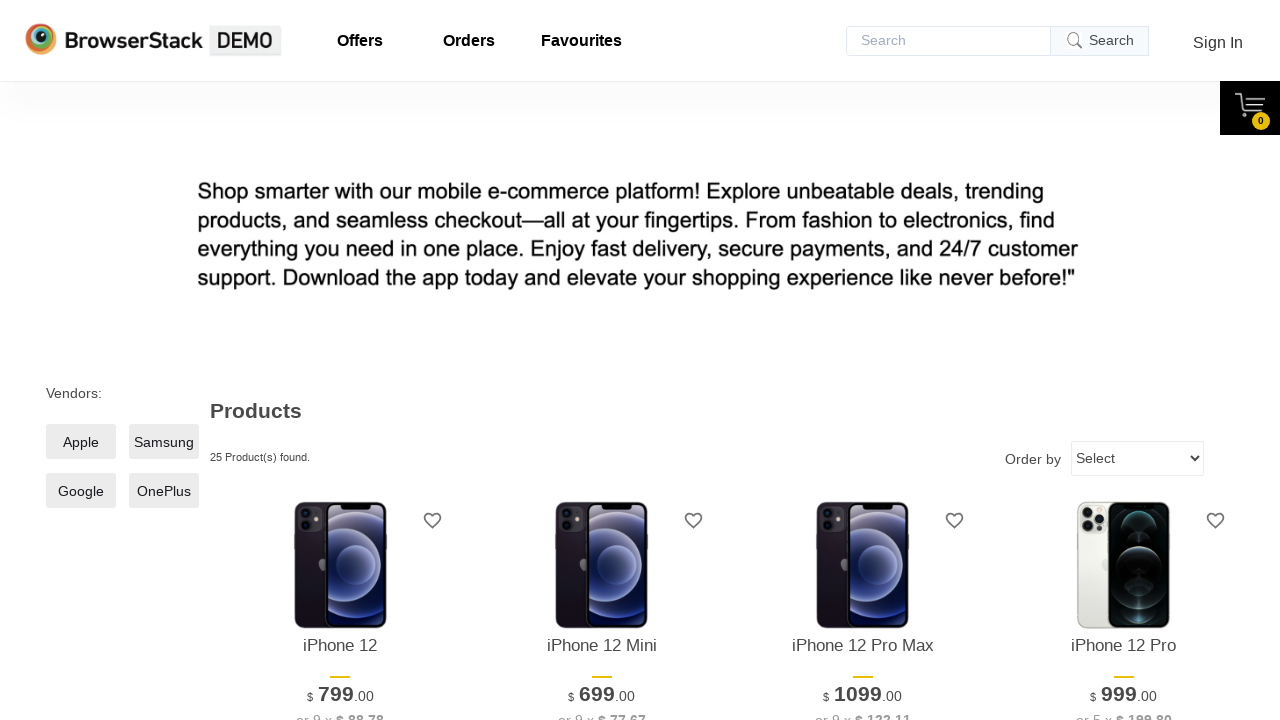

Retrieved product name from product listing
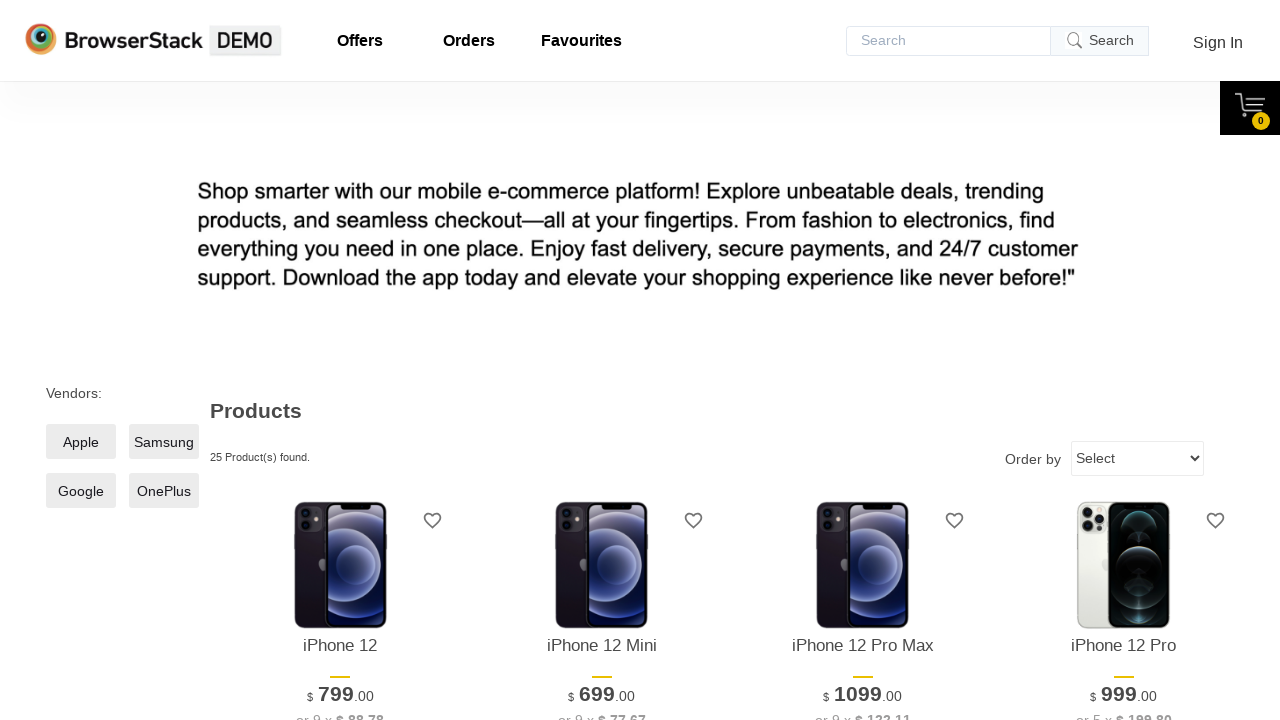

Clicked add to cart button for first product at (340, 361) on xpath=//*[@id='1']/div[4]
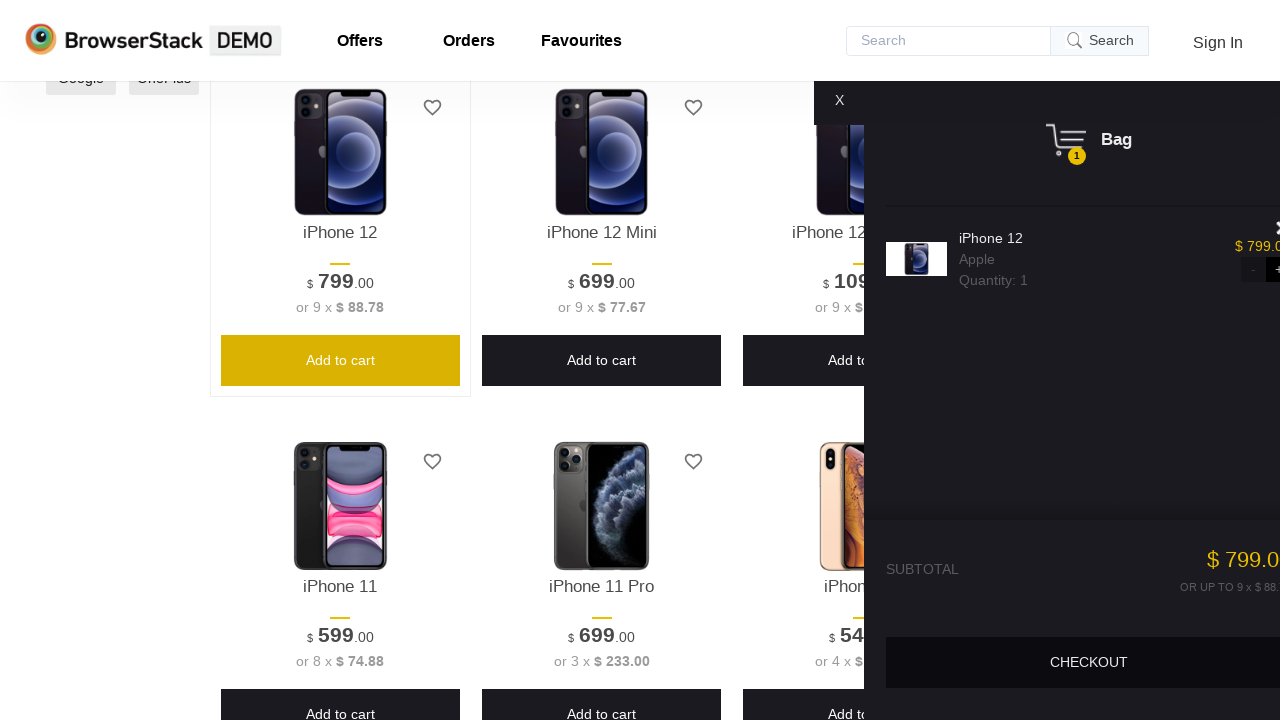

Cart content selector appeared
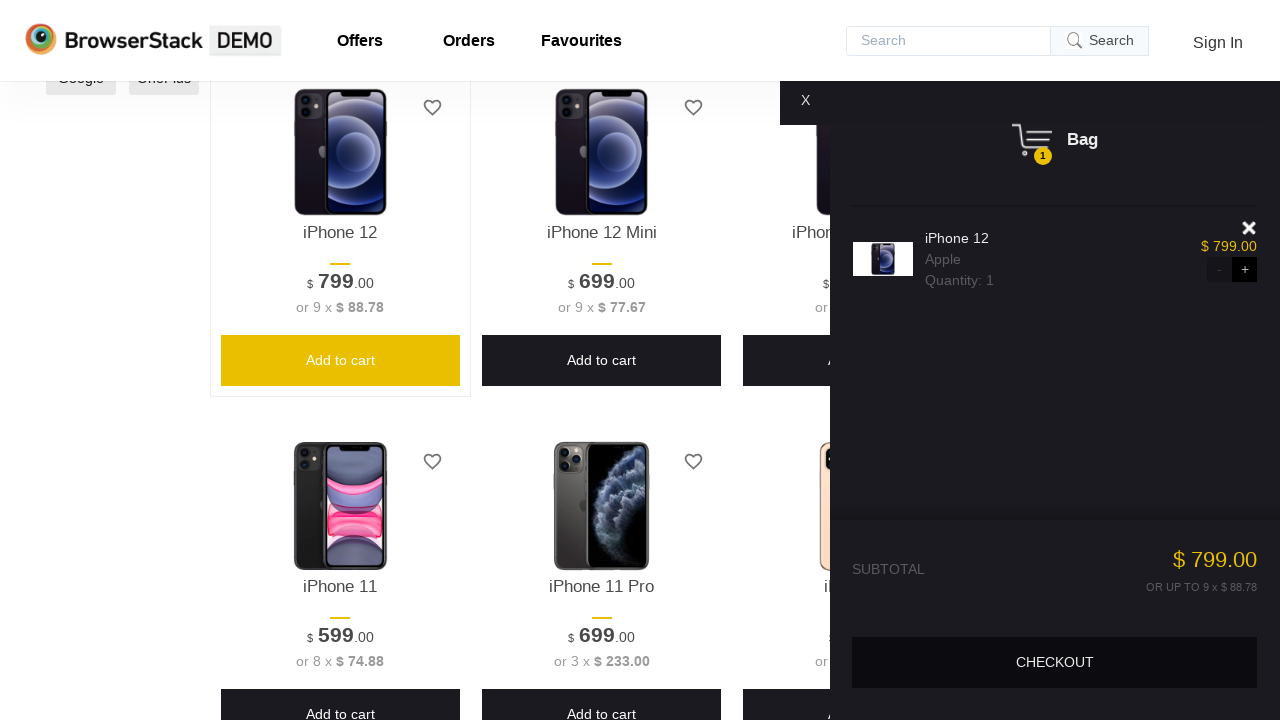

Verified cart content is visible
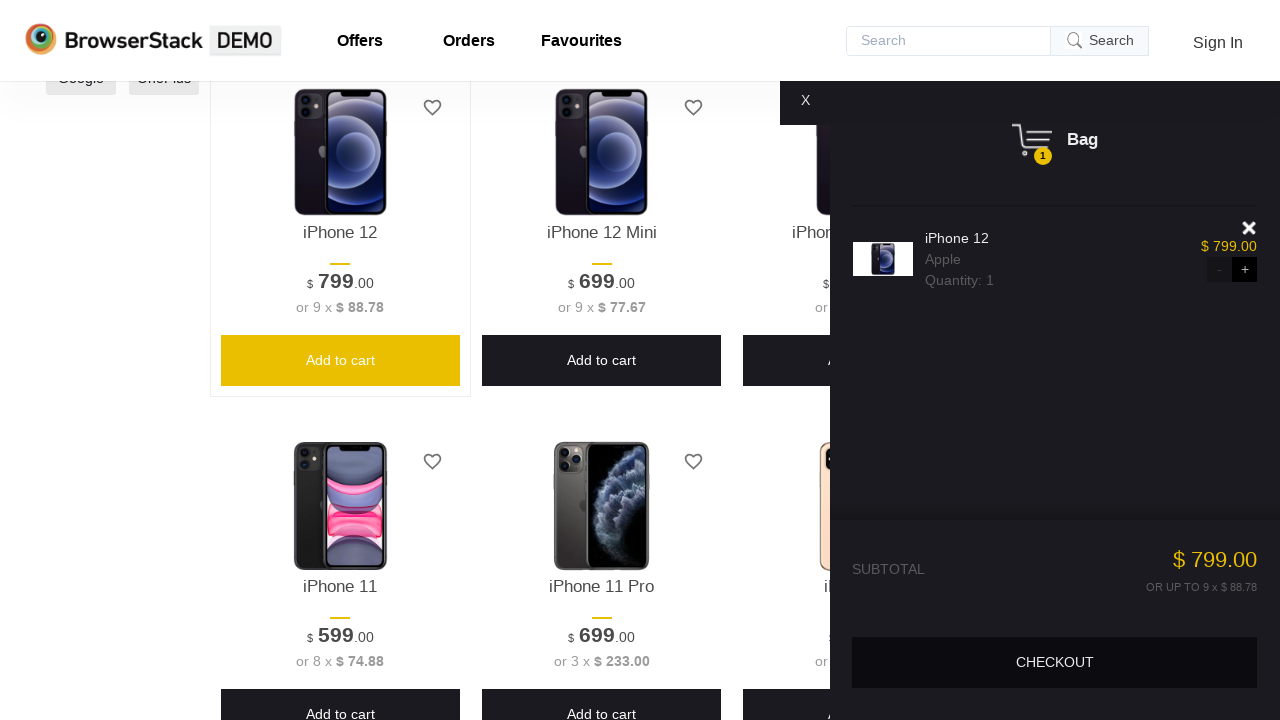

Retrieved product name from shopping cart
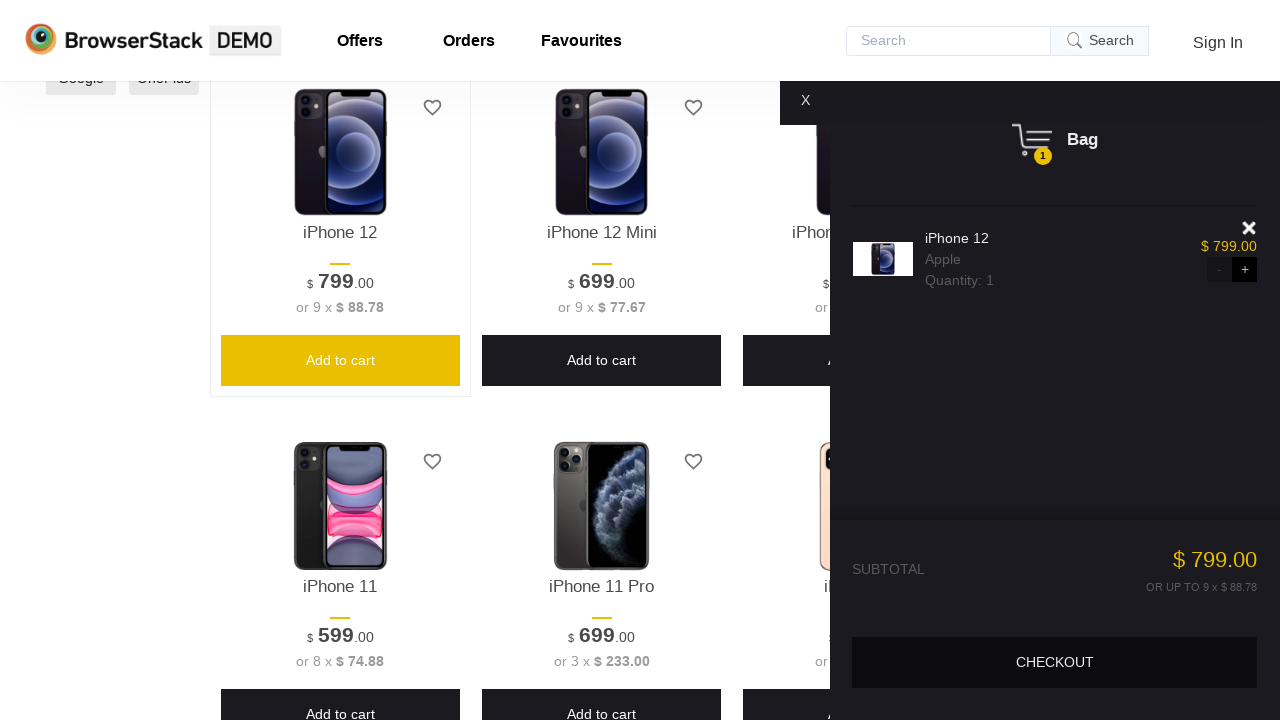

Verified product in cart matches product on screen
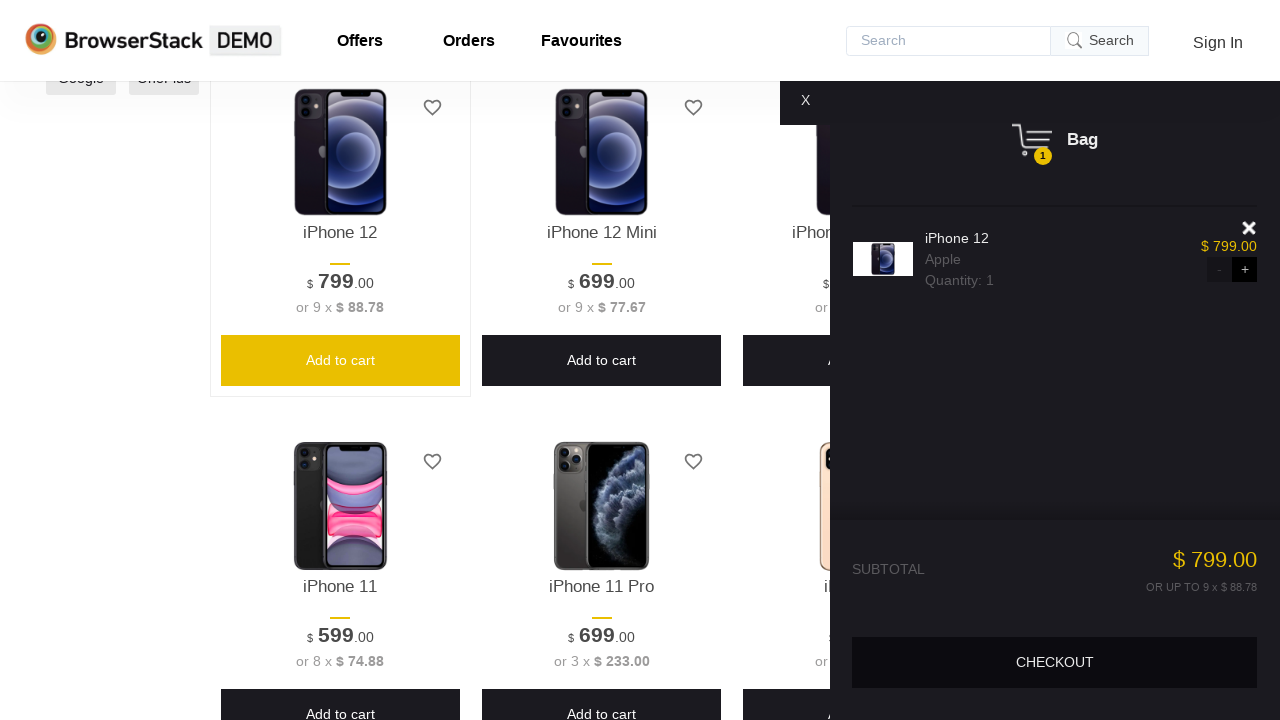

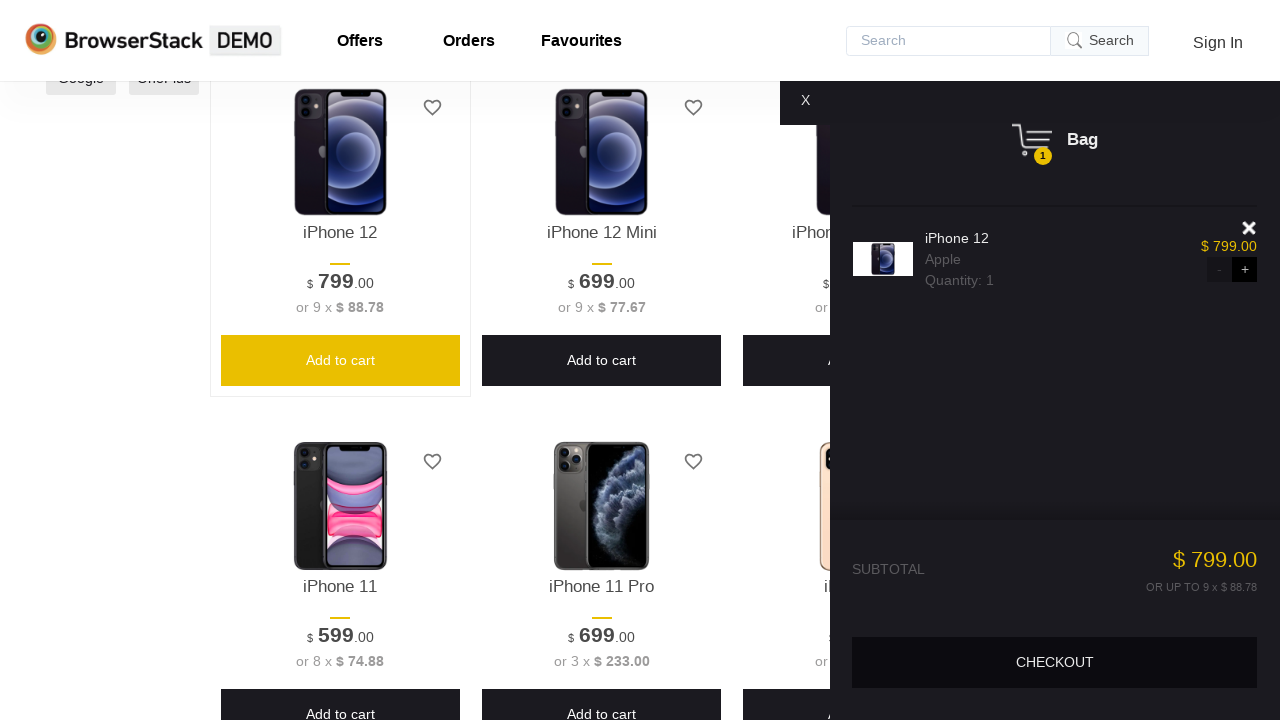